Tests frame handling by clicking buttons inside iframes and nested frames on the leafground practice page

Starting URL: https://leafground.com/frame.xhtml

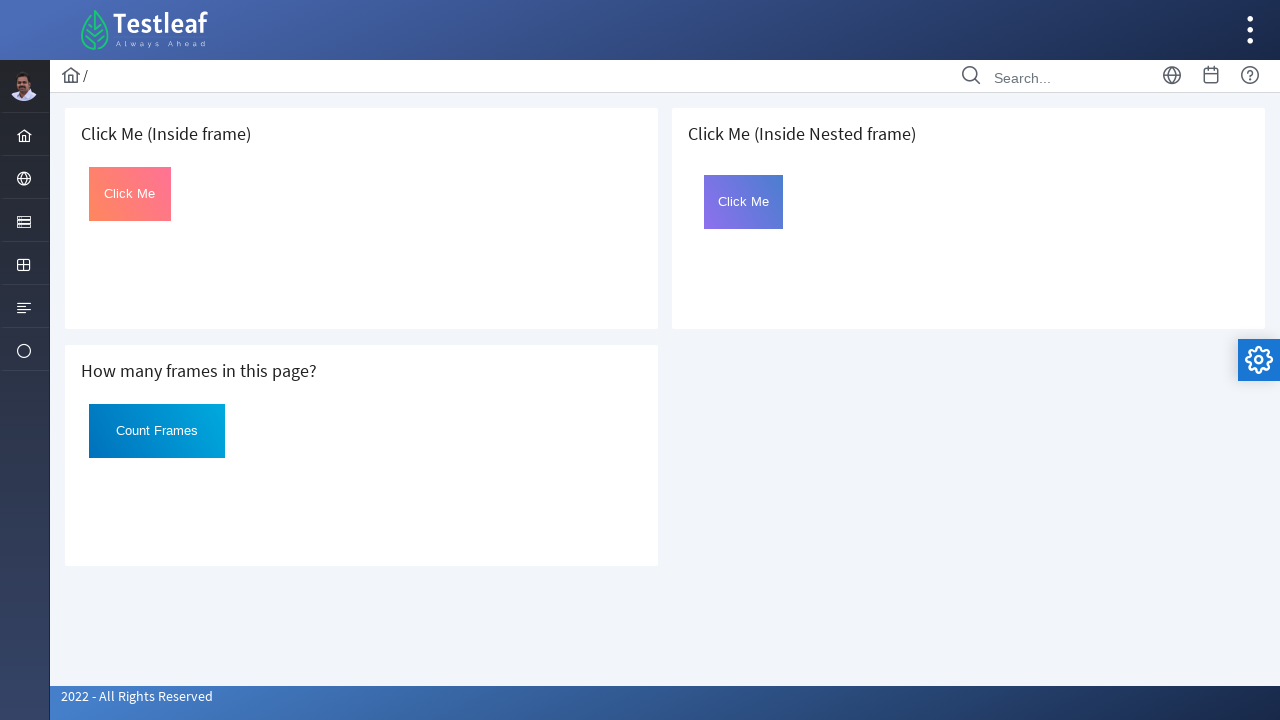

Waited for page to load completely
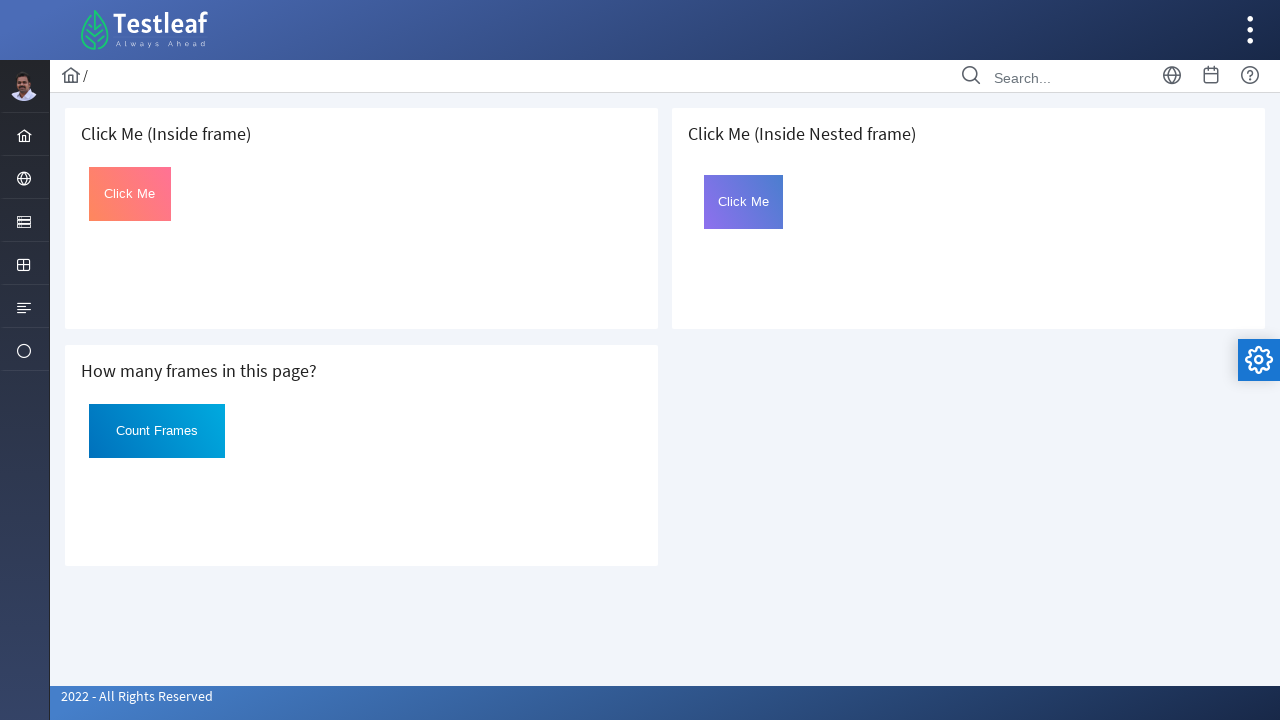

Retrieved all frames from the page
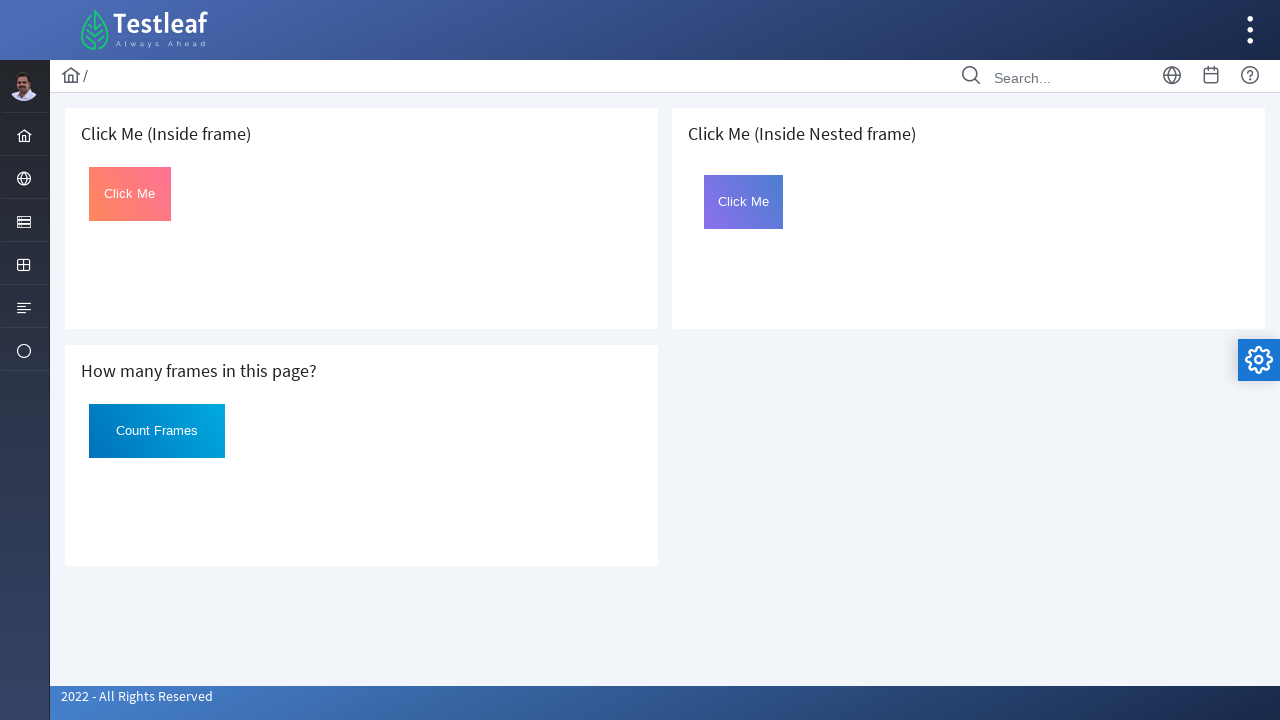

Clicked button in first iframe at (130, 194) on #Click
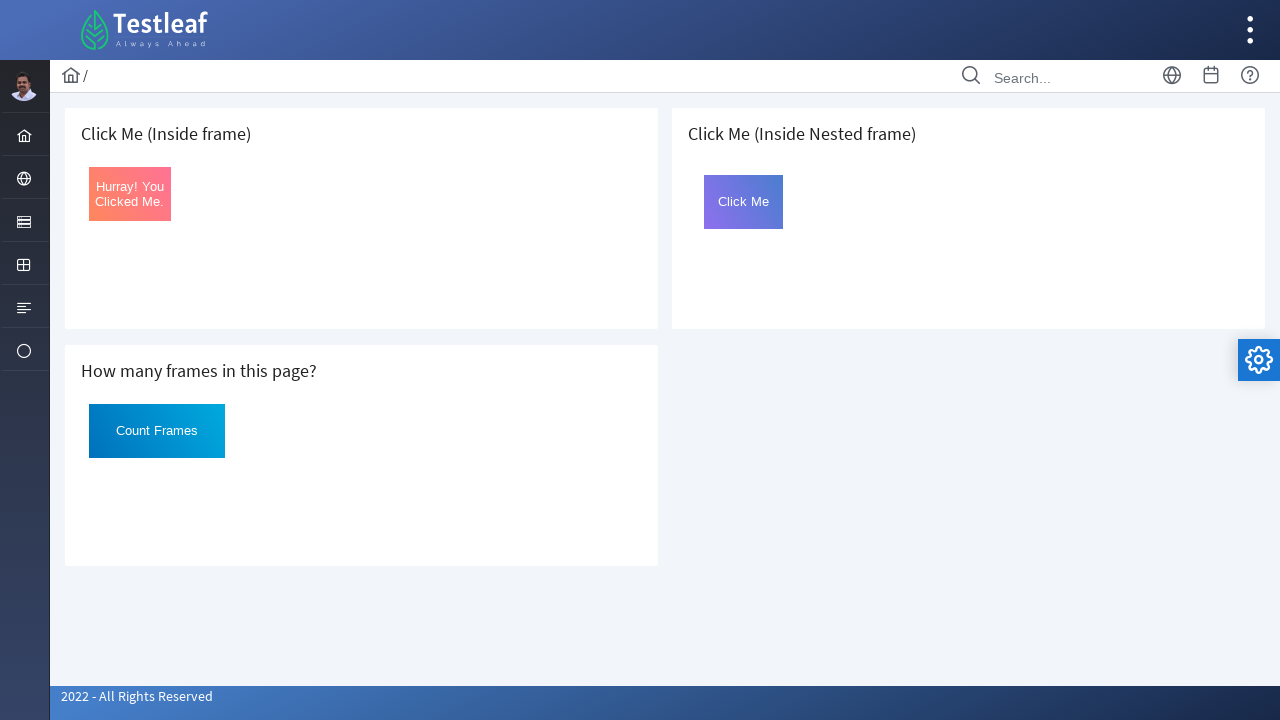

Clicked button in nested frame (4th frame) at (744, 202) on #Click
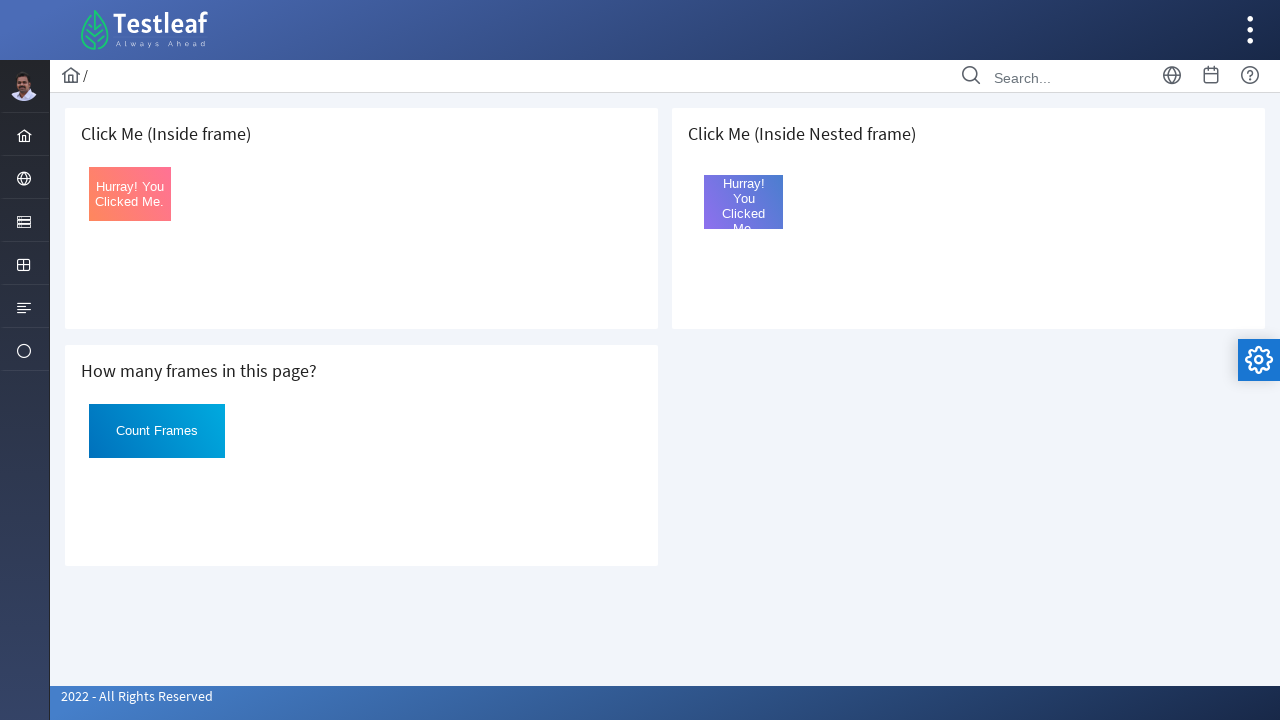

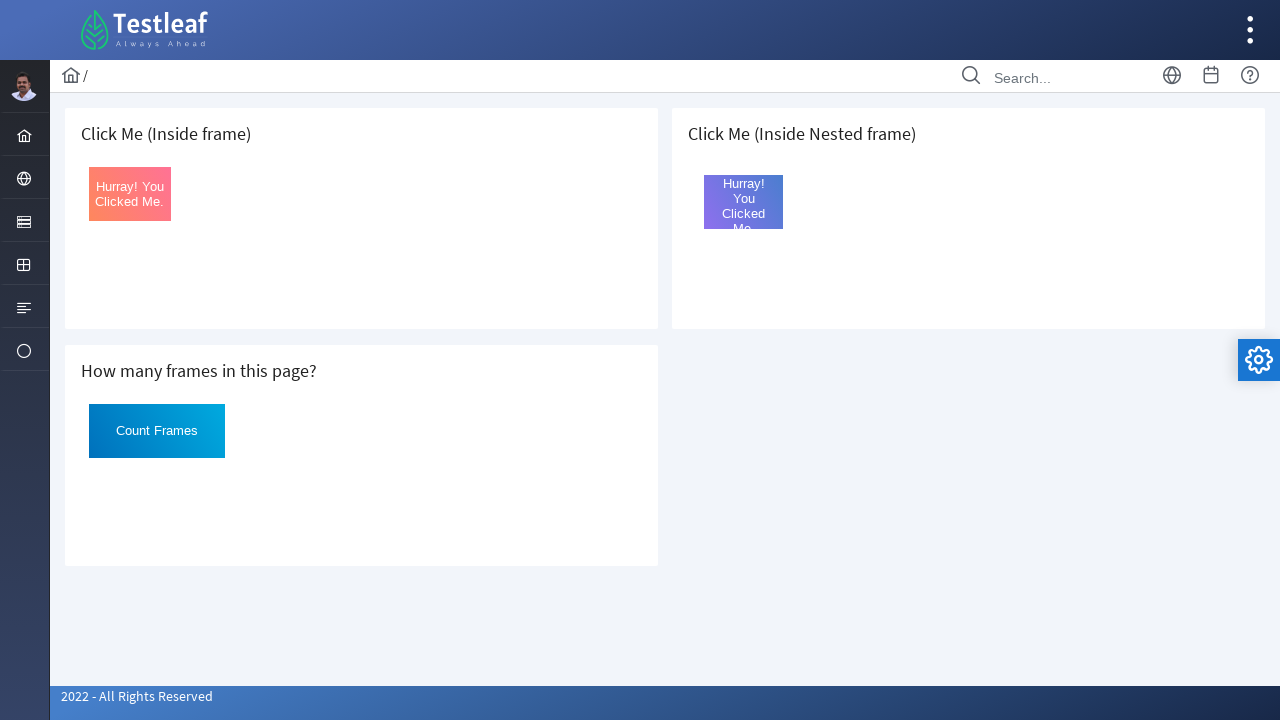